Tests the search functionality on python.org by entering a search query "tensorflow", submitting the search, and verifying that search results are displayed.

Starting URL: https://www.python.org

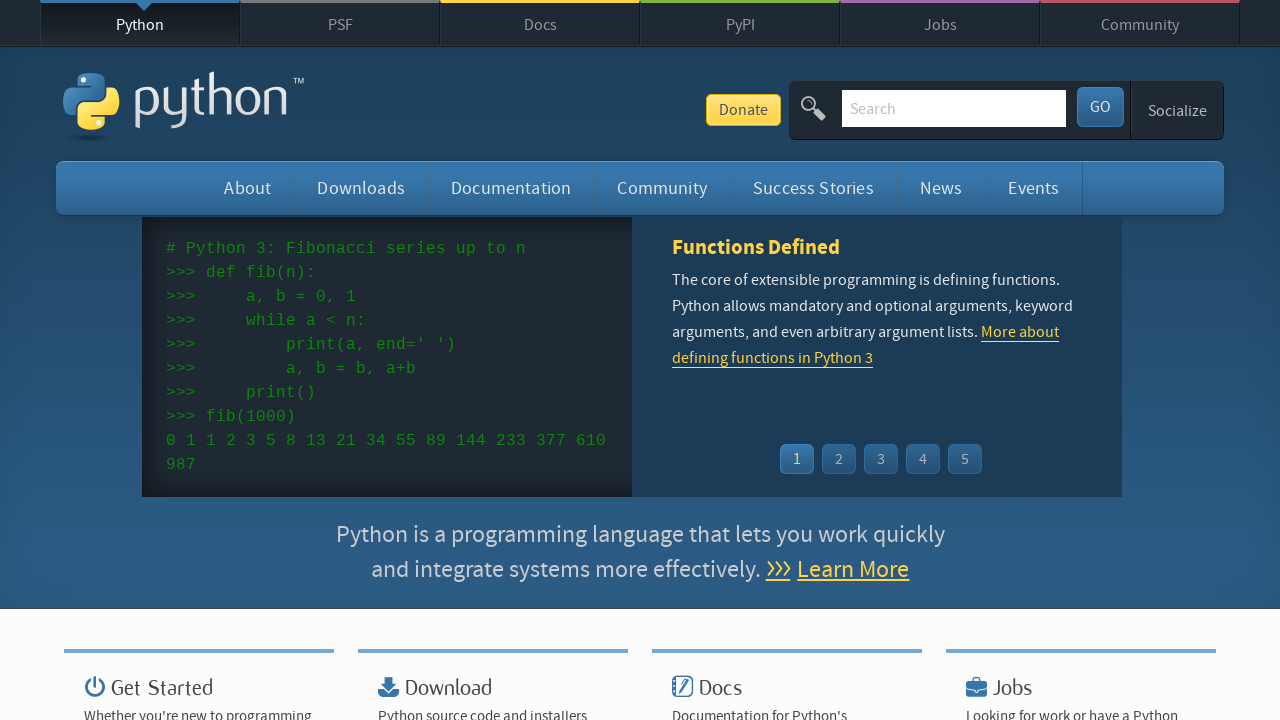

Filled search field with 'tensorflow' on input[name='q']
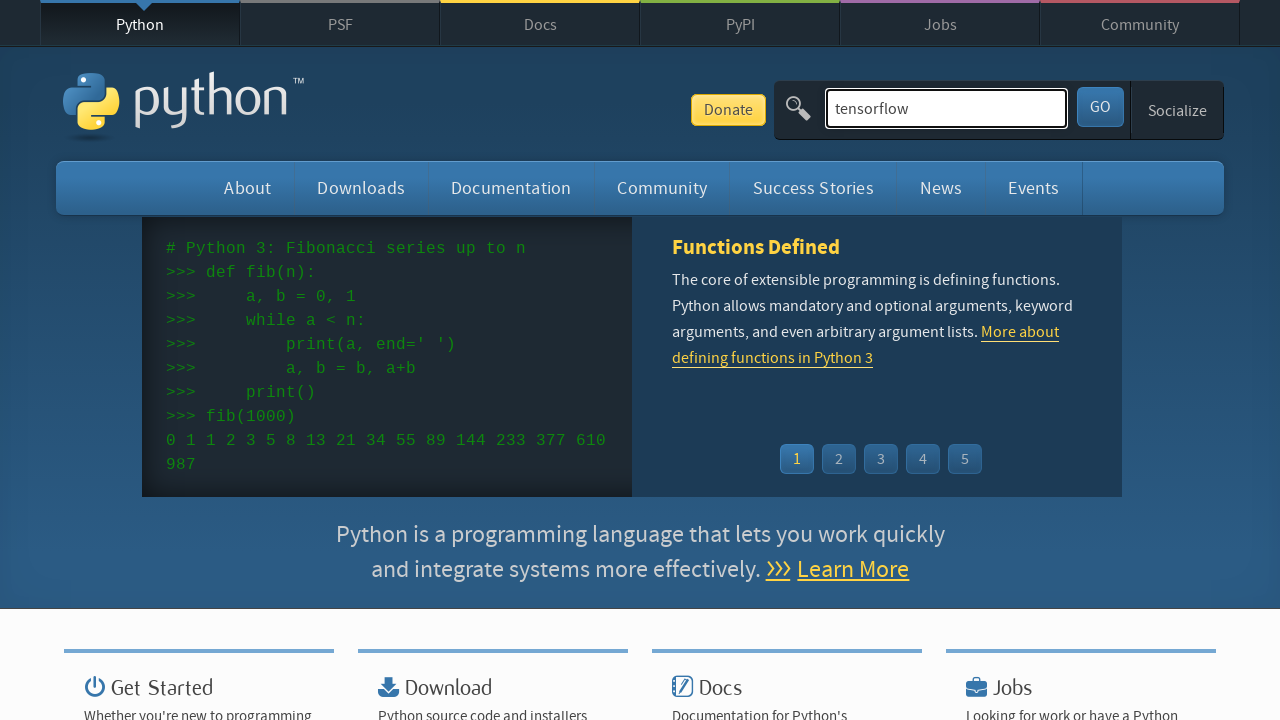

Pressed Enter to submit search query on input[name='q']
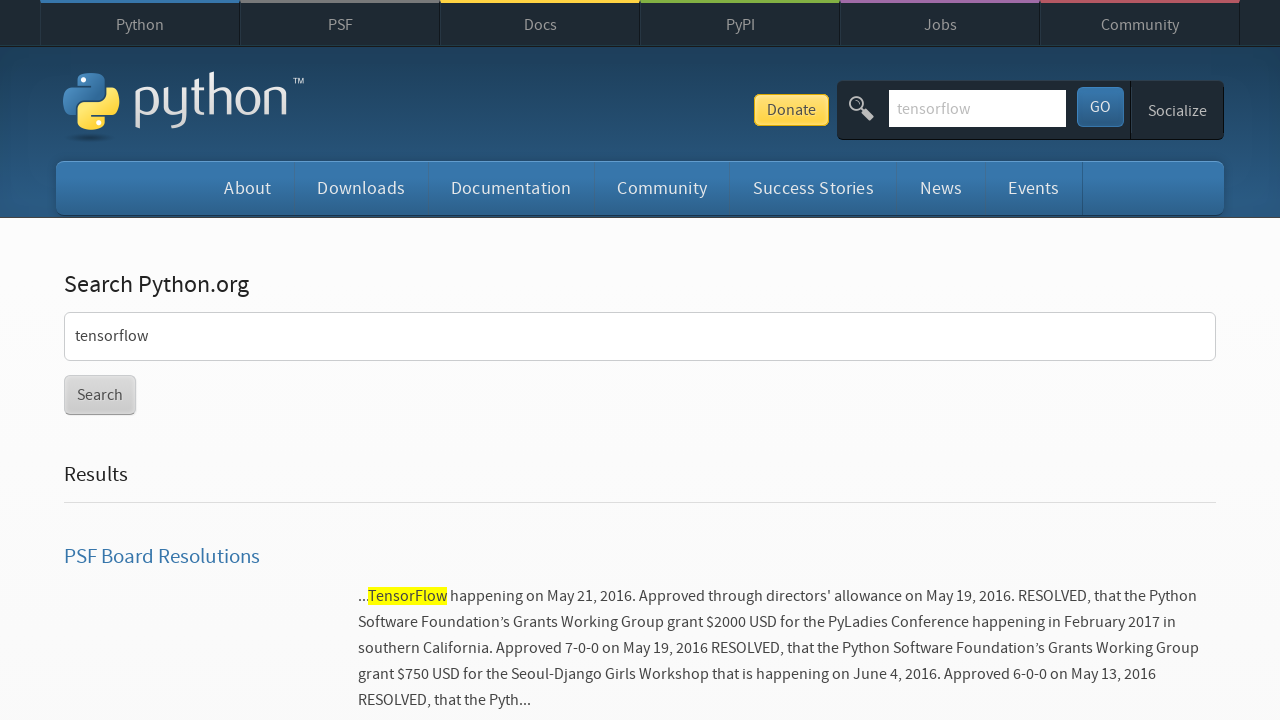

Search results container loaded
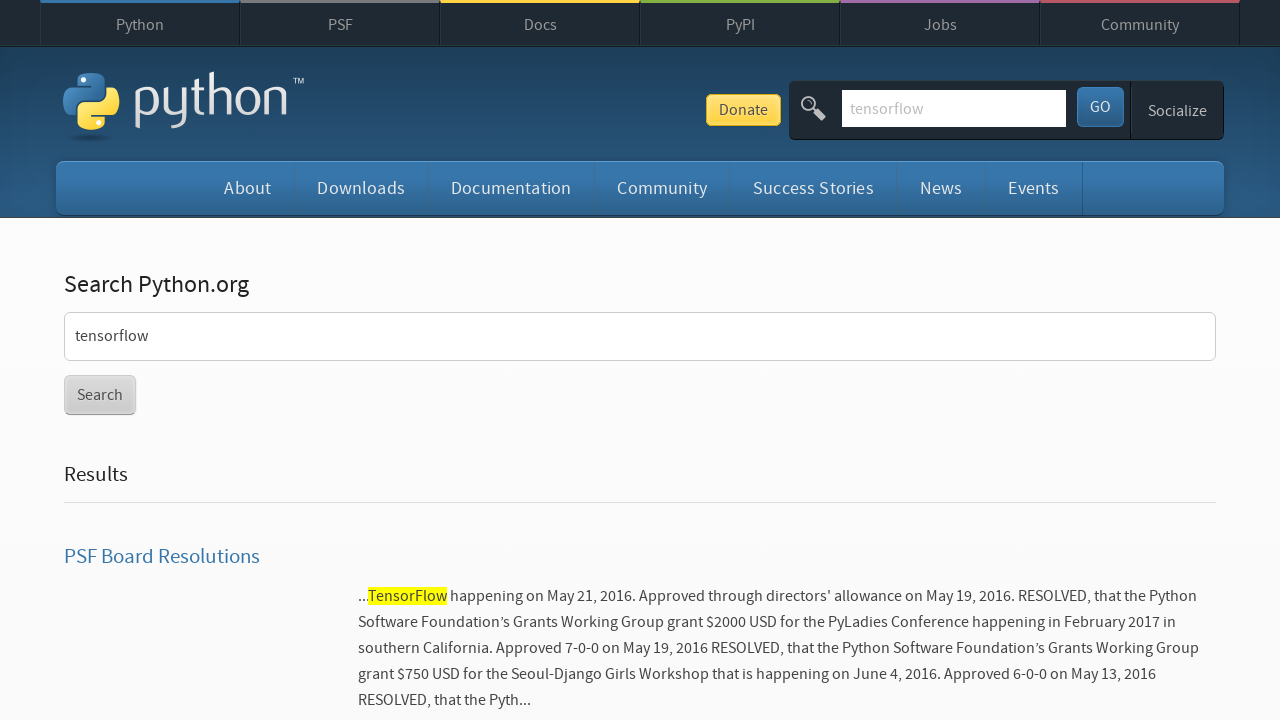

Search result list items are displayed
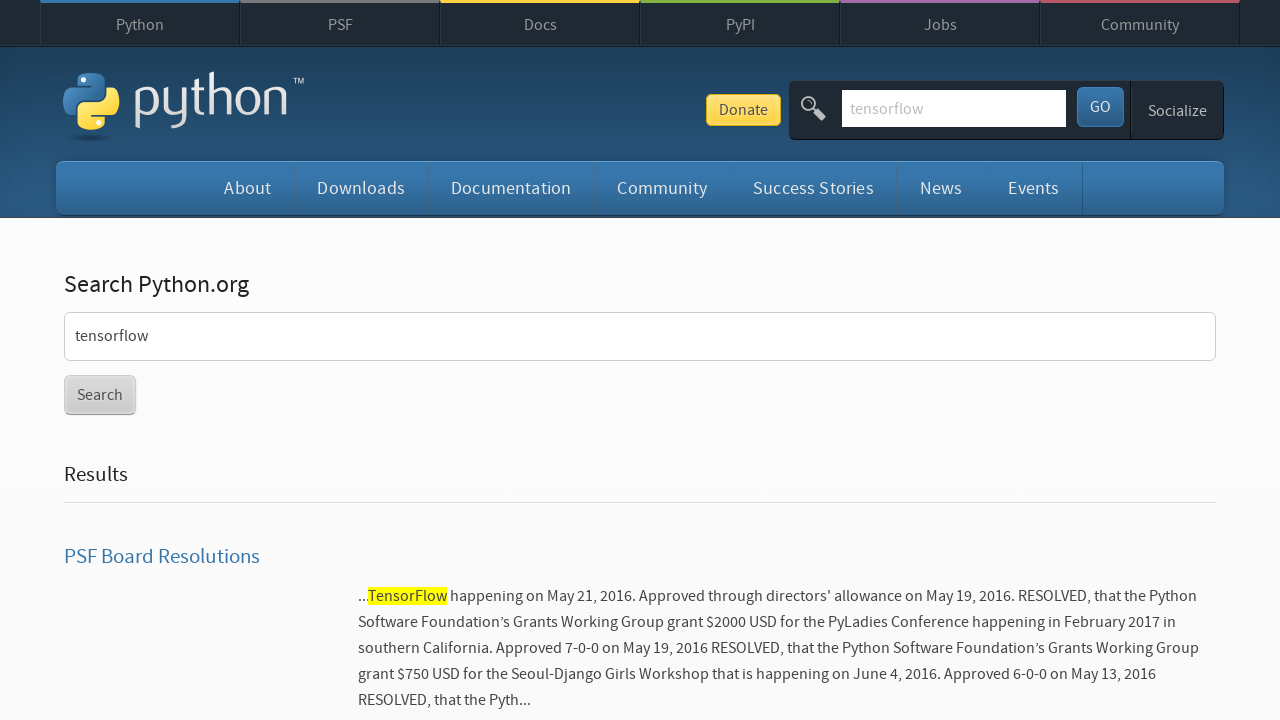

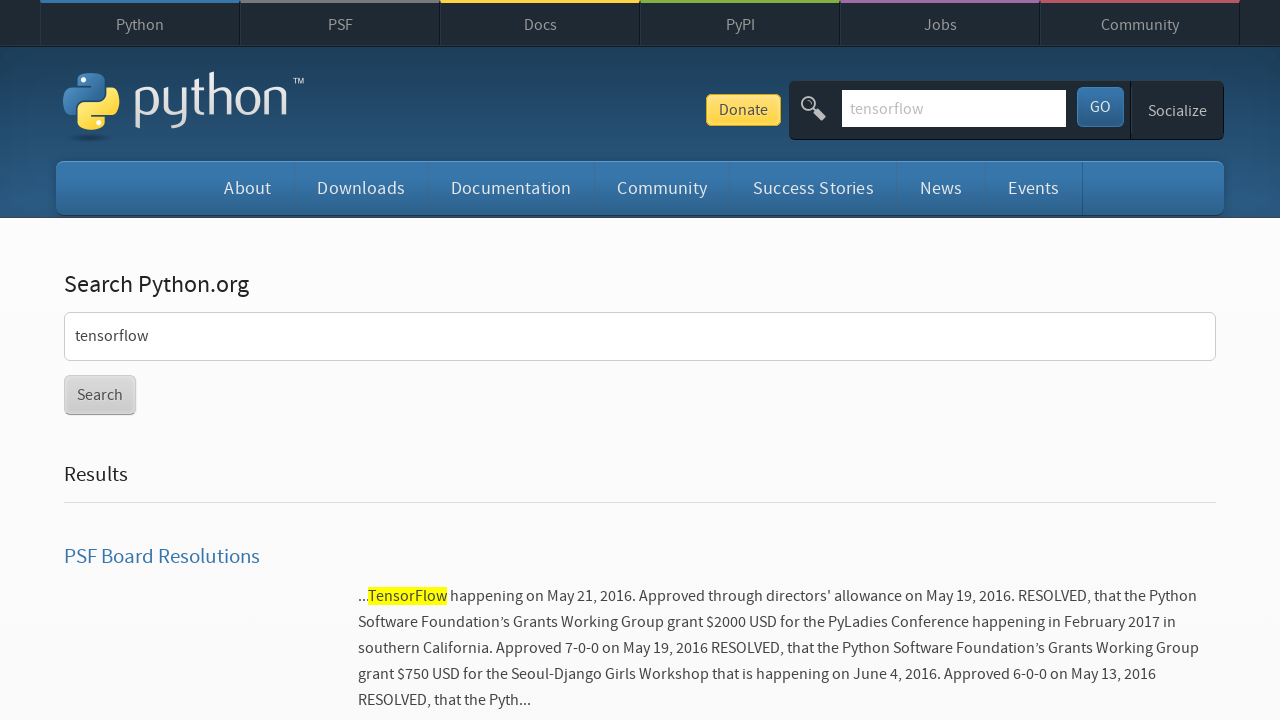